Tests jQuery UI datepicker by switching to the demo iframe, clicking the datepicker input, and selecting today's date from the calendar

Starting URL: https://jqueryui.com/datepicker/

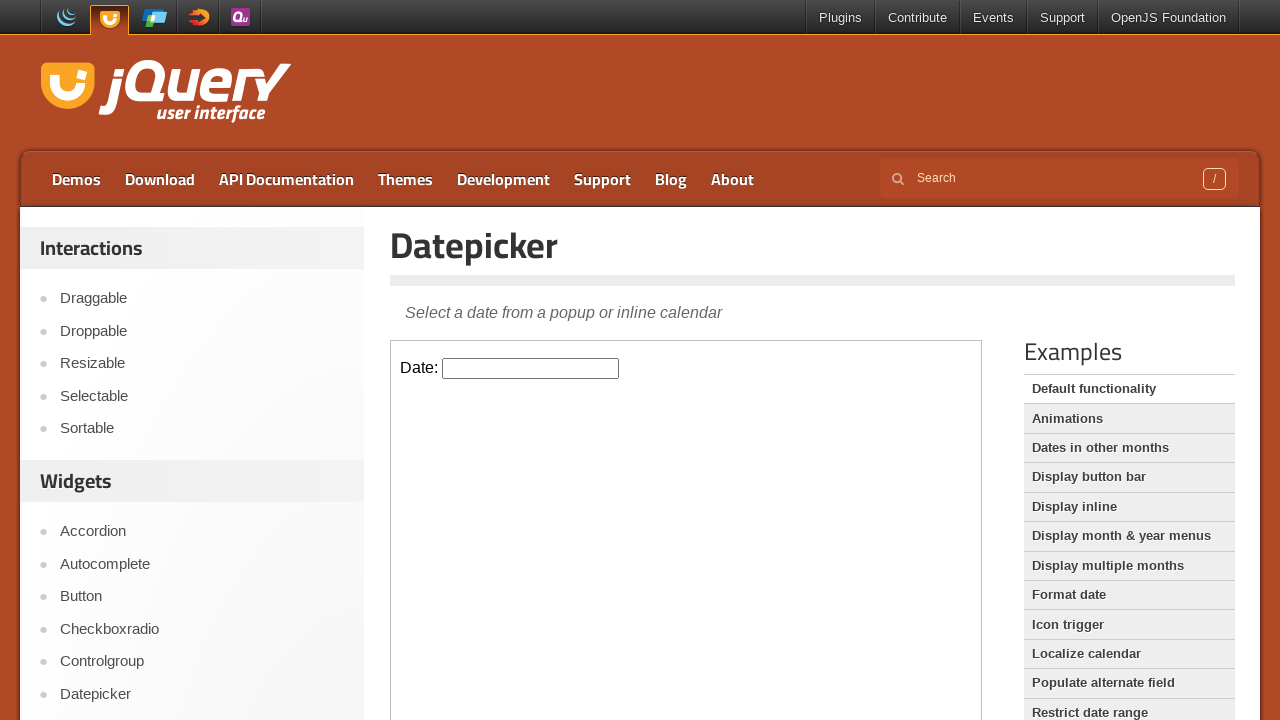

Located the demo iframe
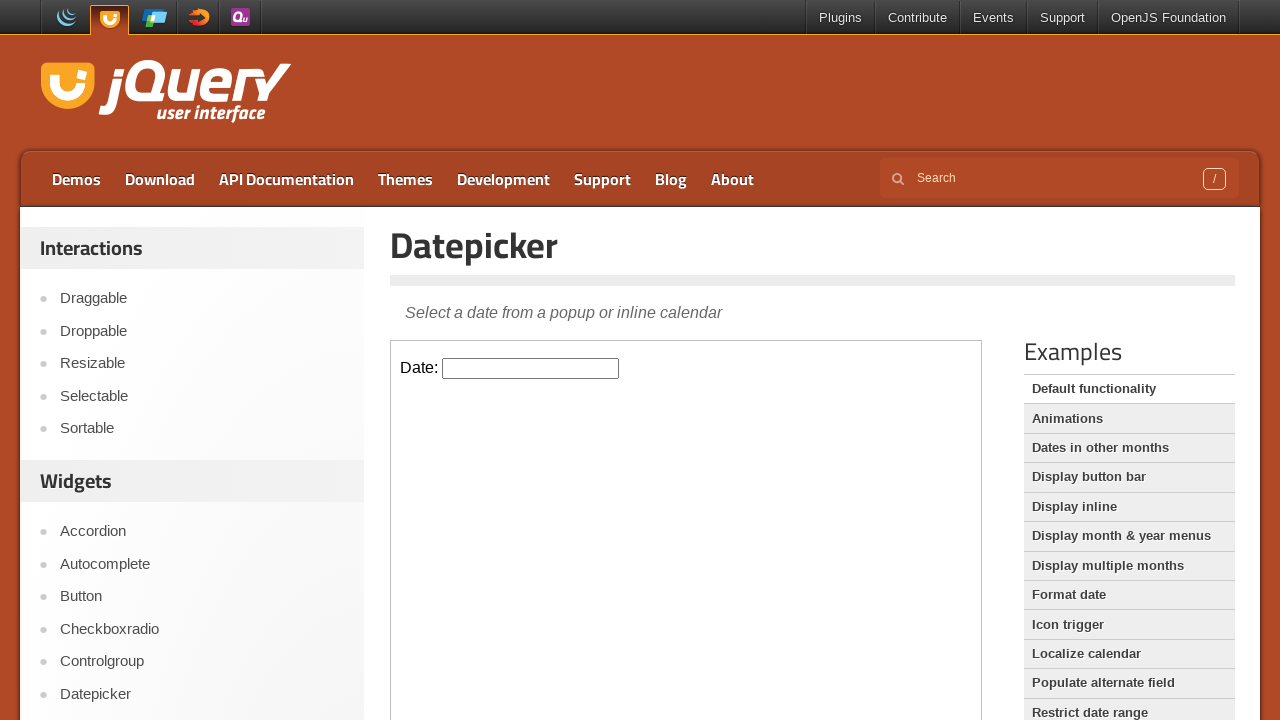

Clicked the datepicker input to open the calendar at (531, 368) on iframe.demo-frame >> internal:control=enter-frame >> #datepicker
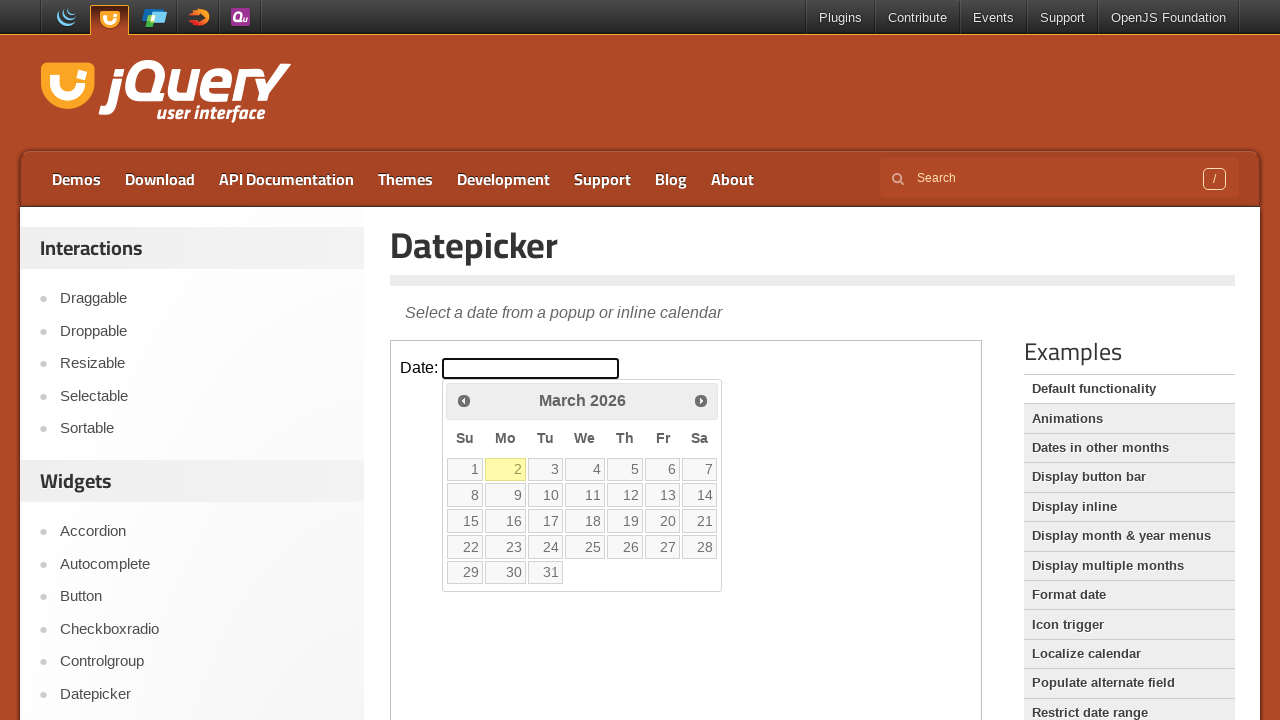

Selected today's date from the jQuery UI datepicker calendar at (506, 469) on iframe.demo-frame >> internal:control=enter-frame >> td.ui-datepicker-today a
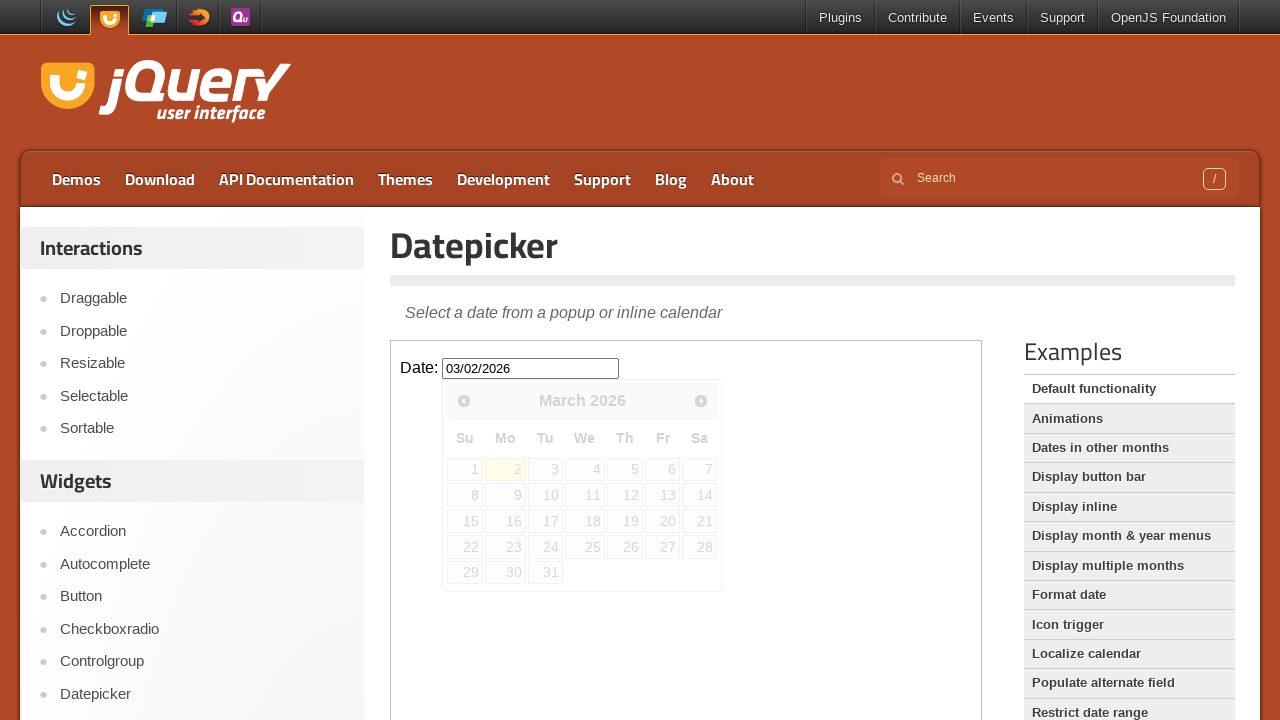

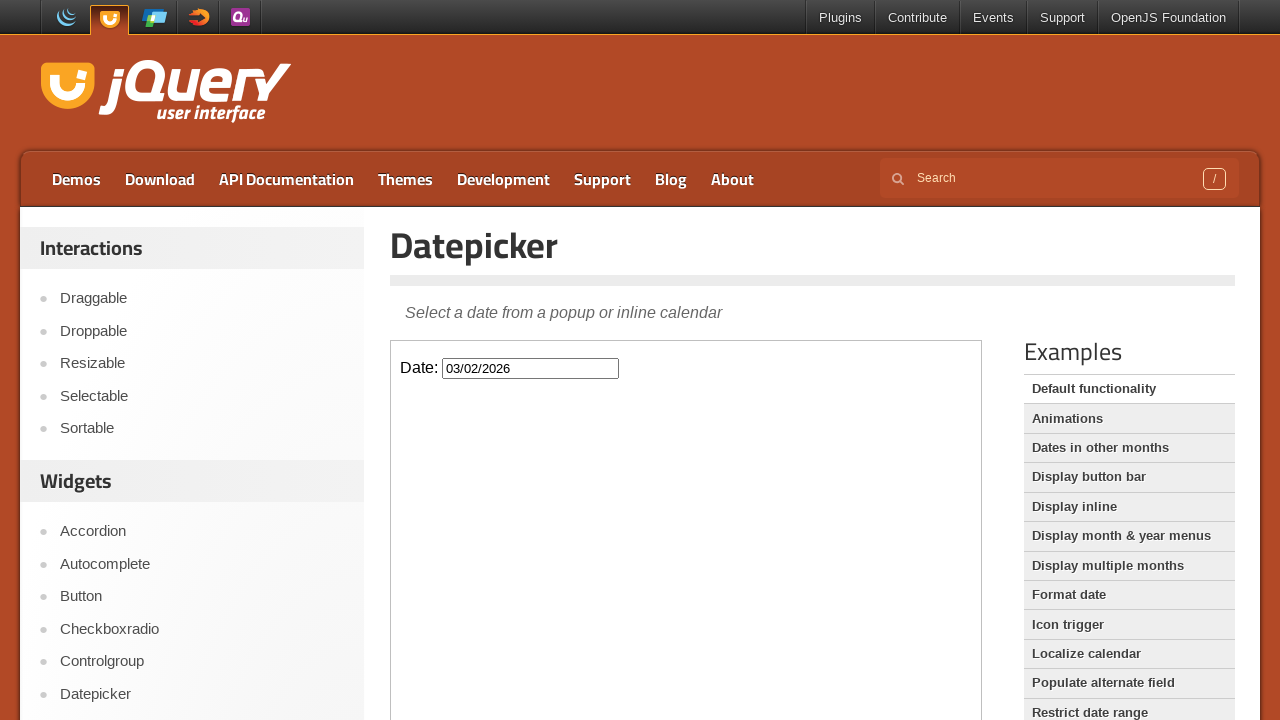